Tests checkbox interaction on The Internet test site by locating and clicking a checkbox element

Starting URL: https://the-internet.herokuapp.com/checkboxes

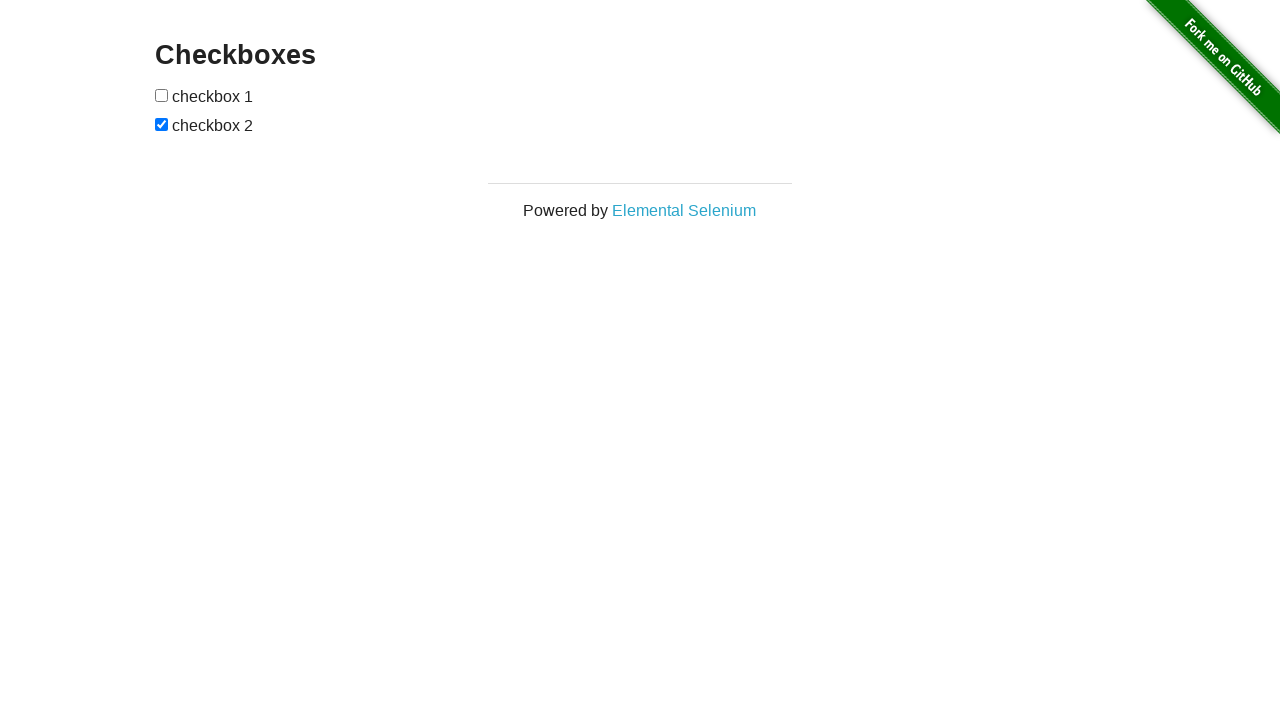

Waited for checkboxes to be visible on the page
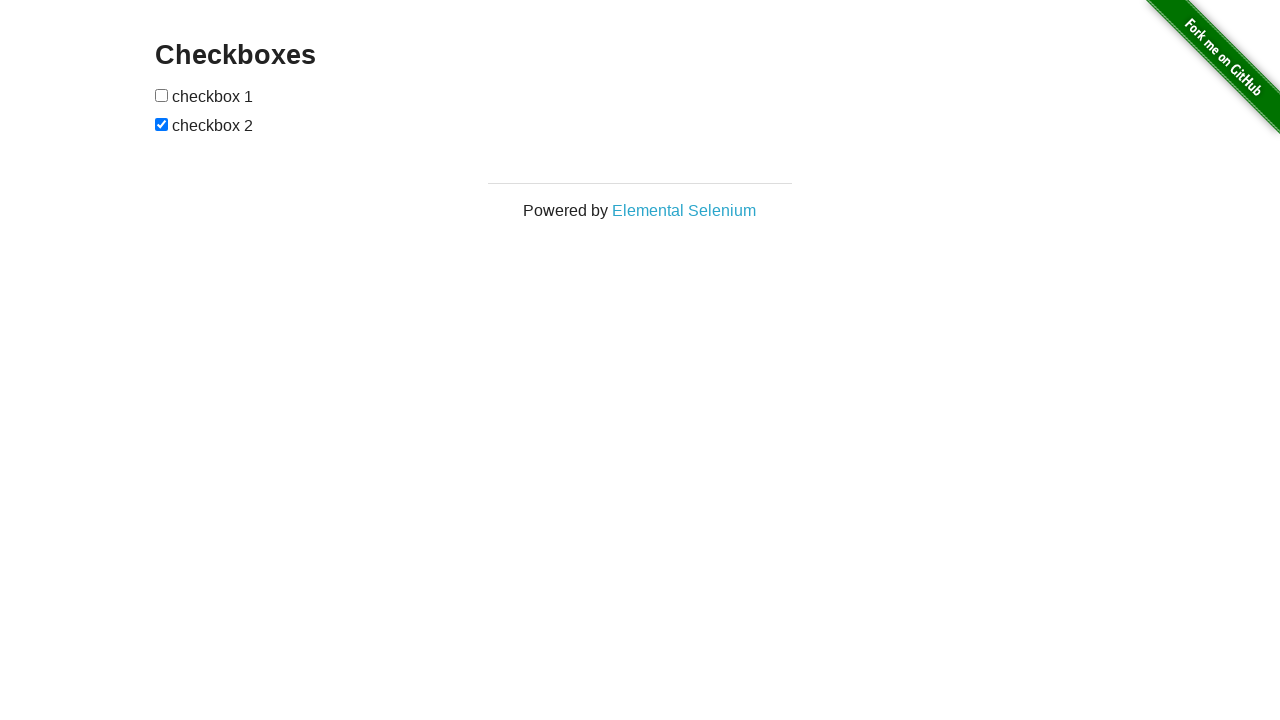

Clicked the first checkbox element at (162, 95) on input[type='checkbox'] >> nth=0
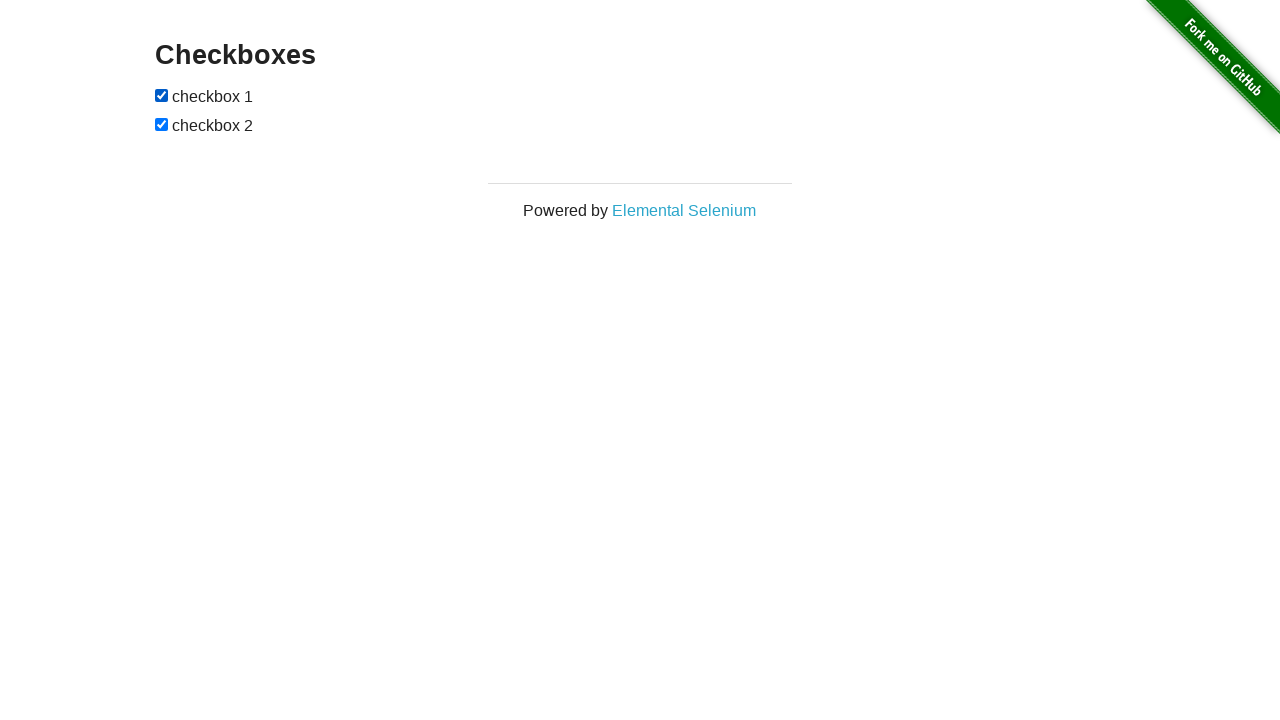

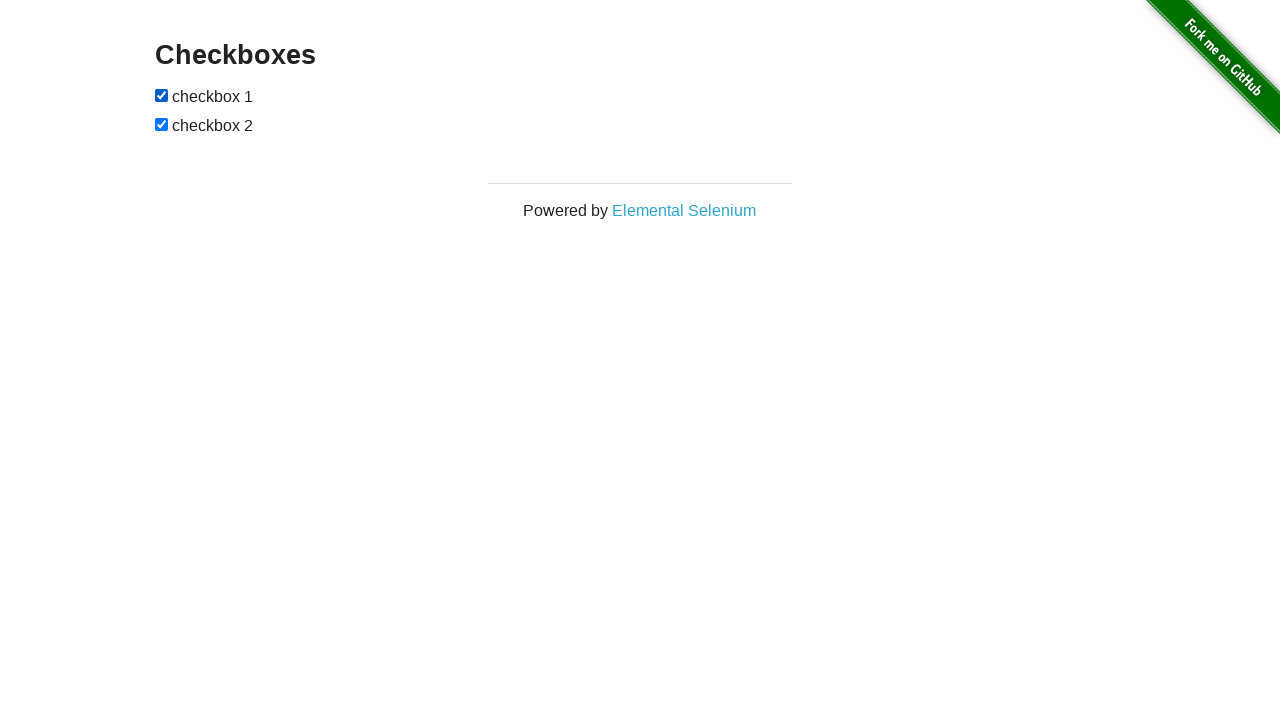